Solves a math problem by extracting a value from an element attribute, calculating the result, and submitting the form with checkbox and radio button selections

Starting URL: http://suninjuly.github.io/get_attribute.html

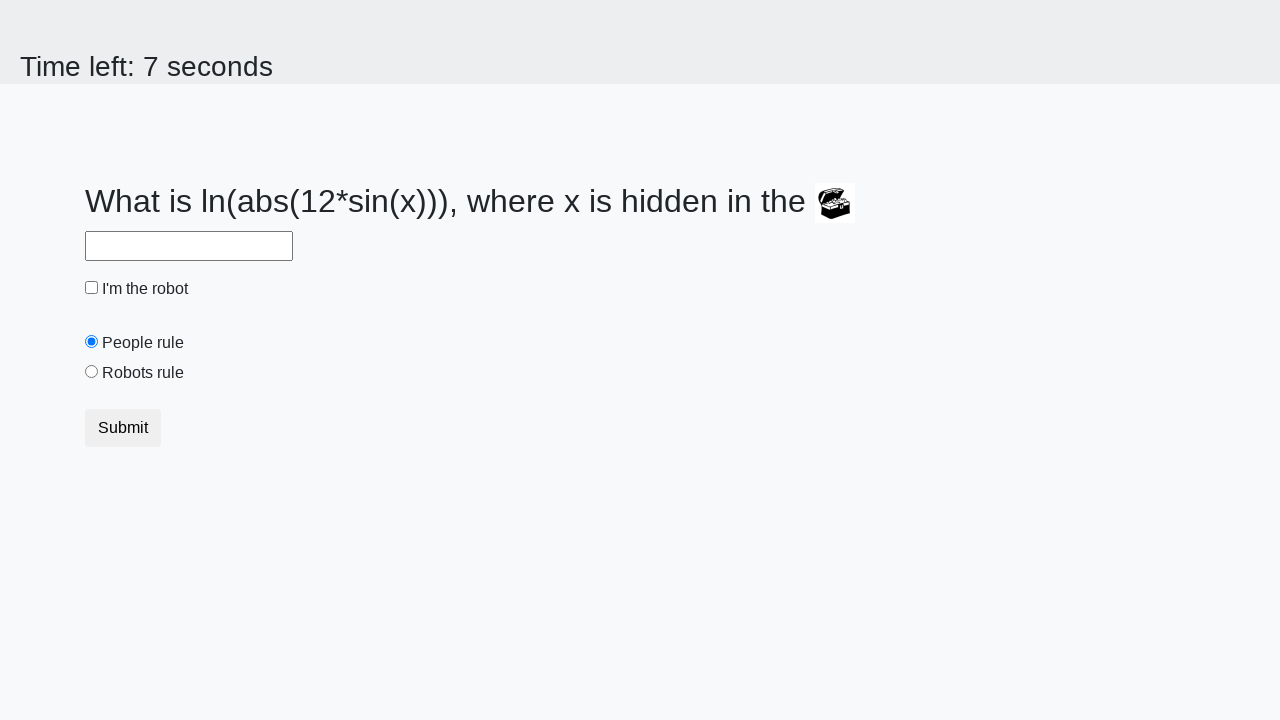

Located treasure element with valuex attribute
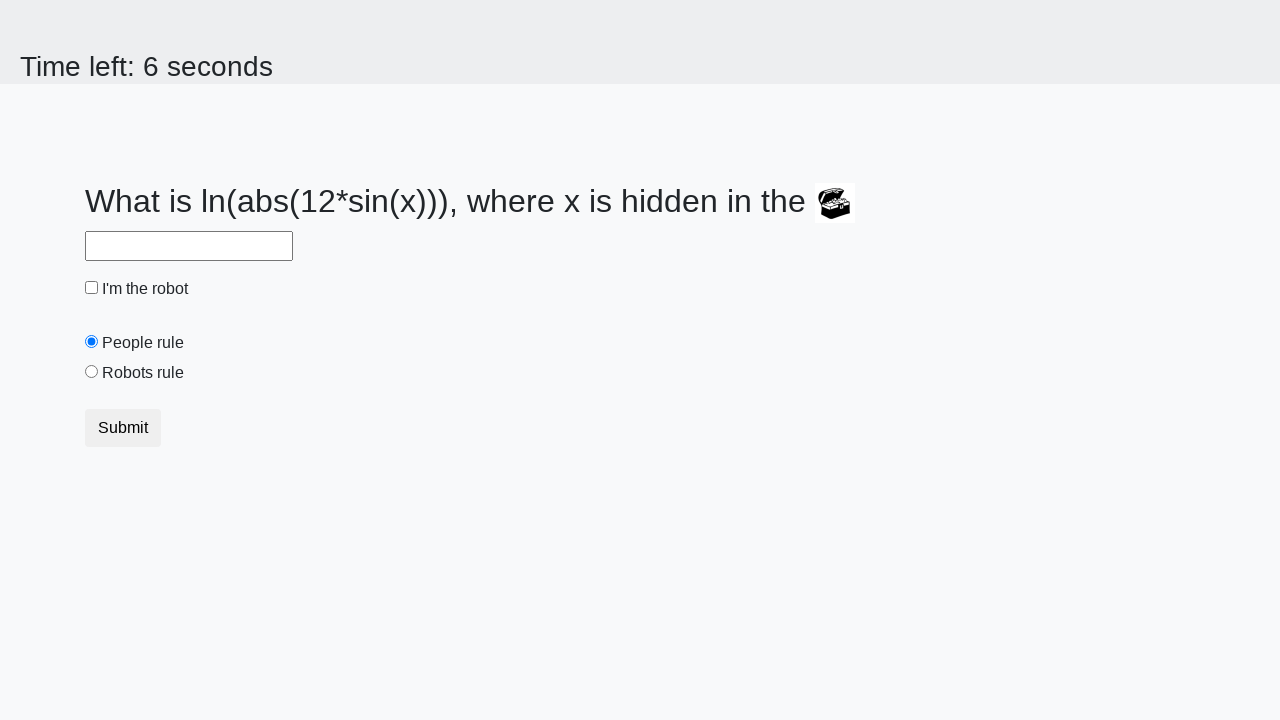

Extracted valuex attribute value: 210
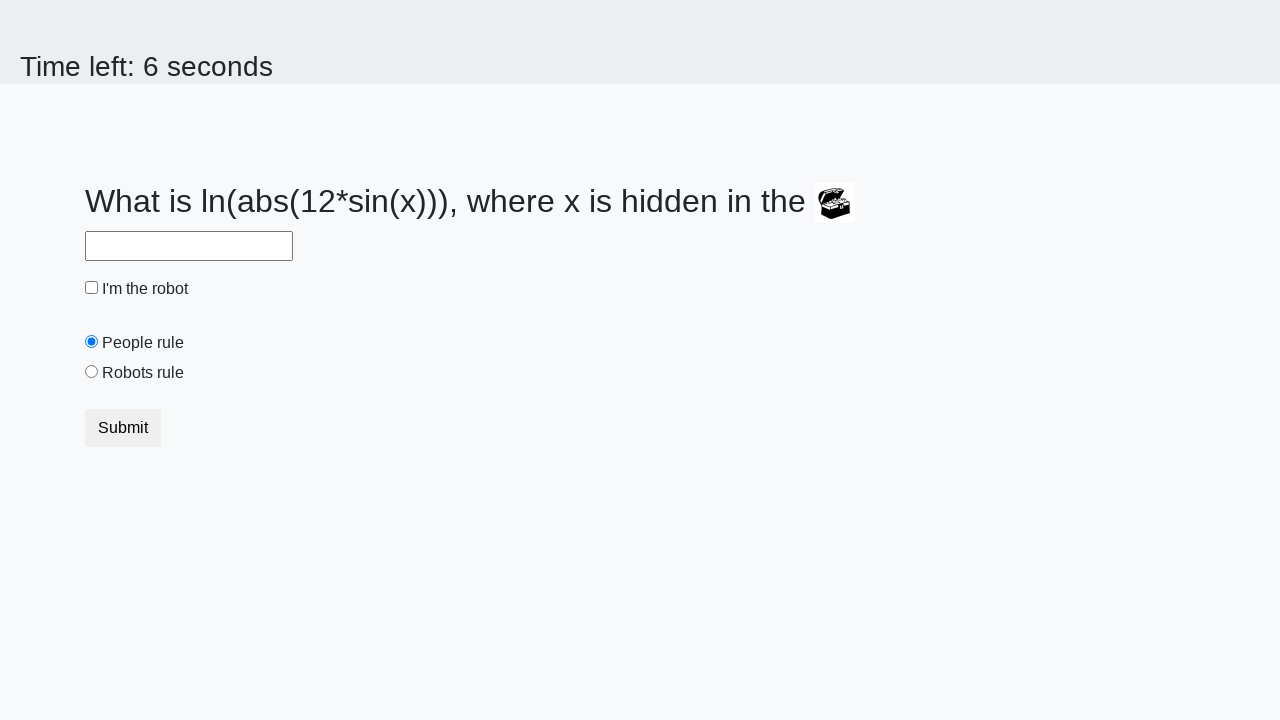

Calculated math result using formula log(abs(12*sin(x))): 1.725018029243405
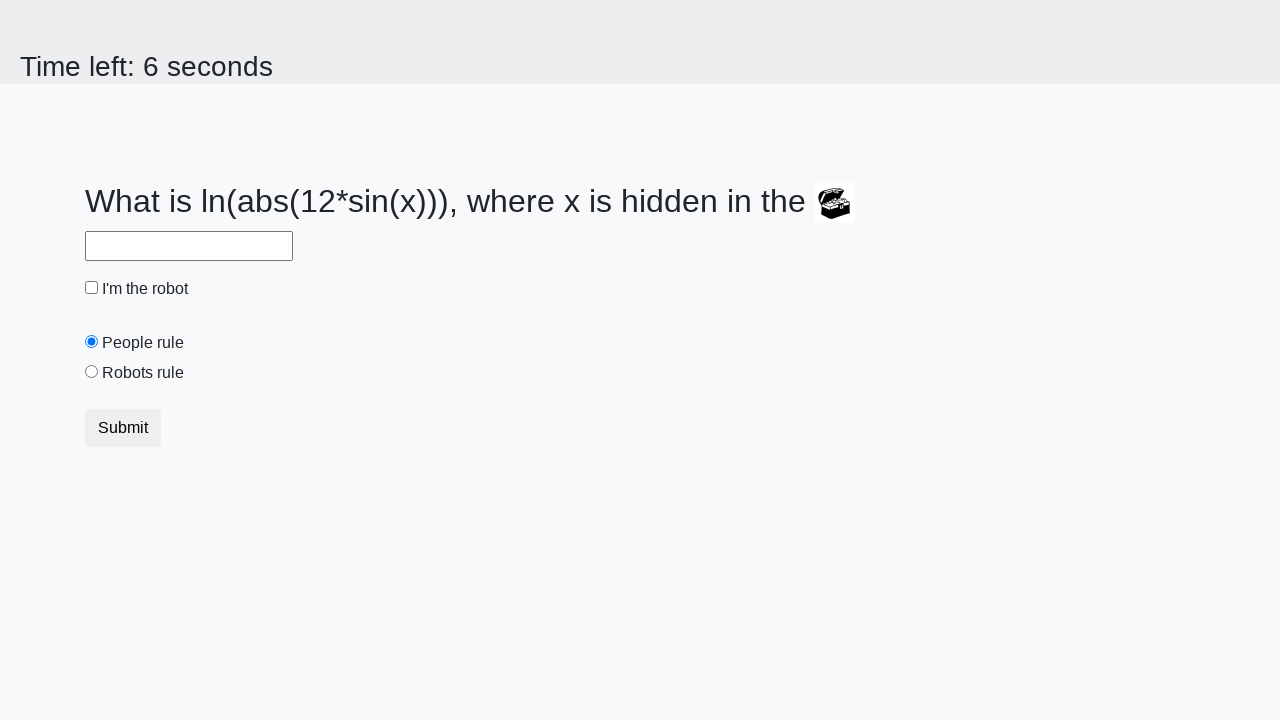

Filled answer field with calculated value: 1.725018029243405 on #answer
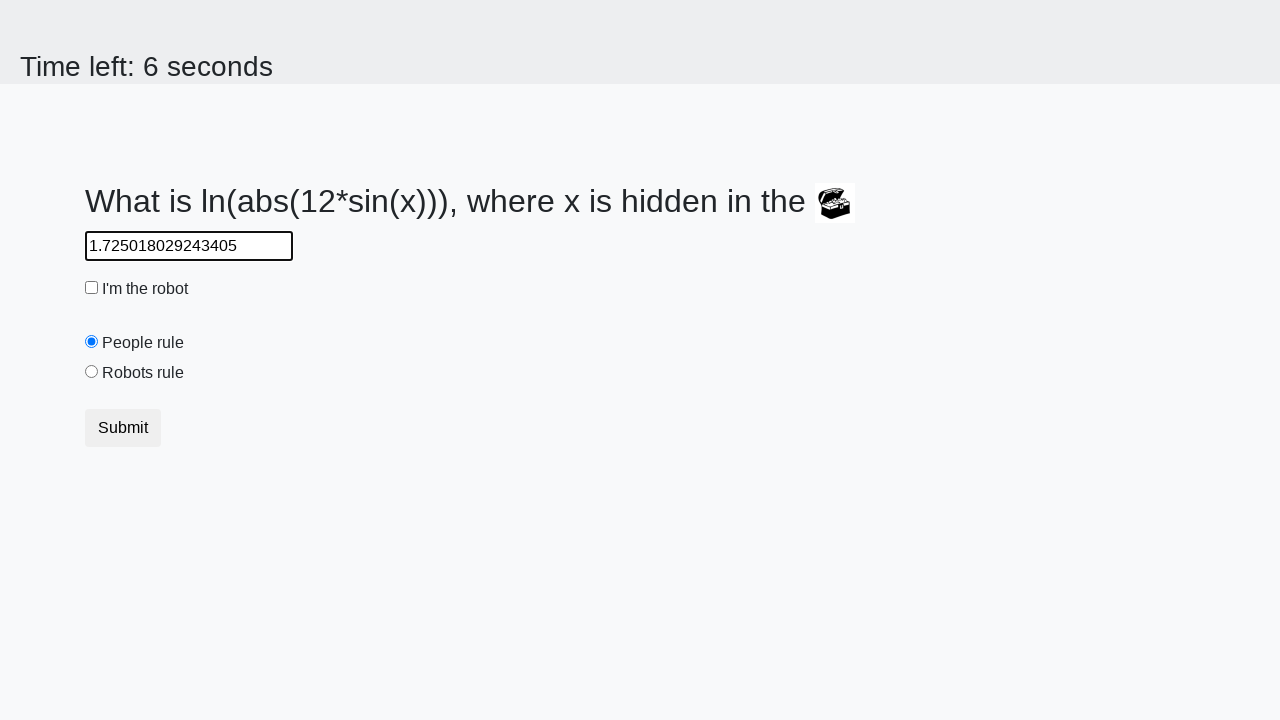

Clicked 'I'm the robot' checkbox at (92, 288) on #robotCheckbox
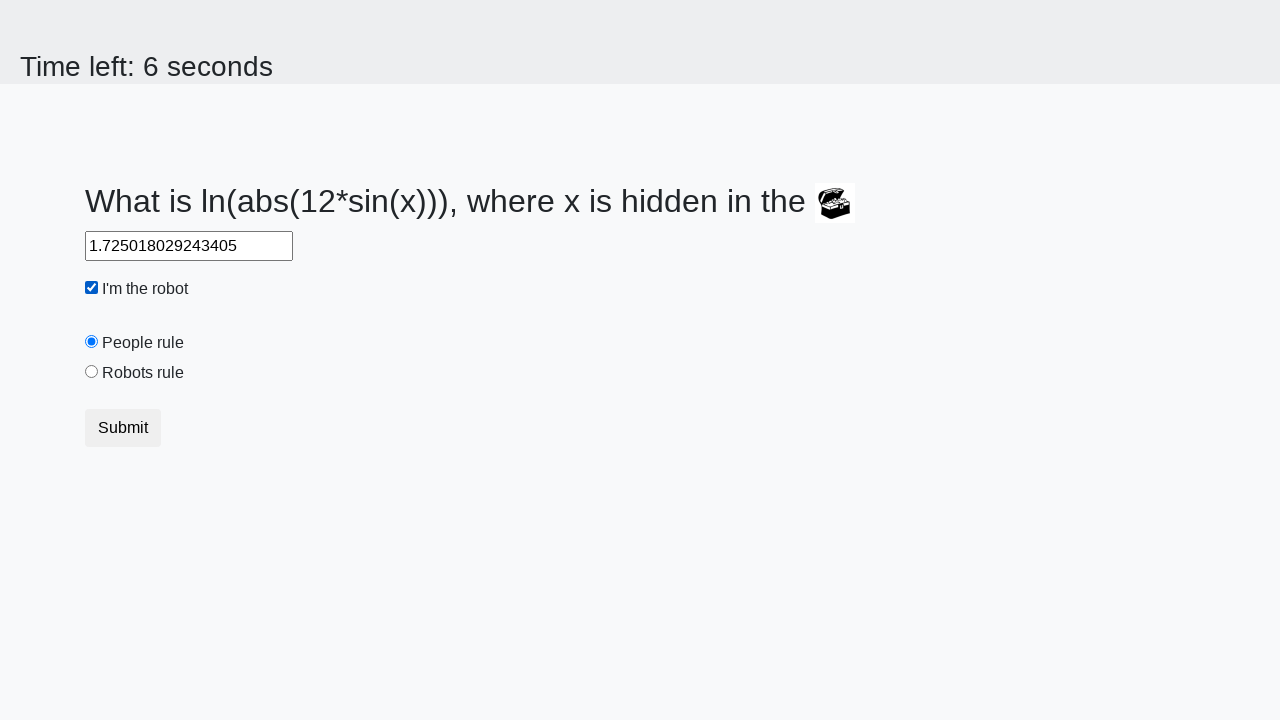

Selected 'Robots rule!' radio button at (92, 372) on #robotsRule
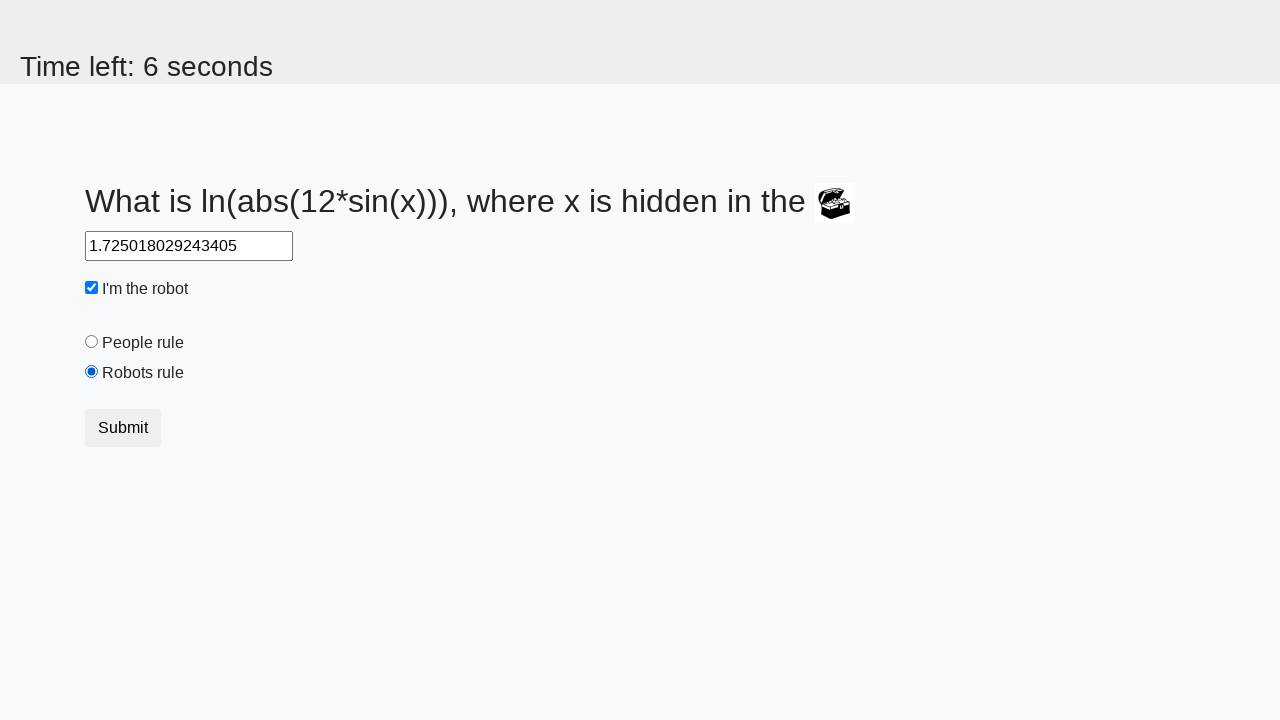

Clicked submit button to submit the form at (123, 428) on button.btn
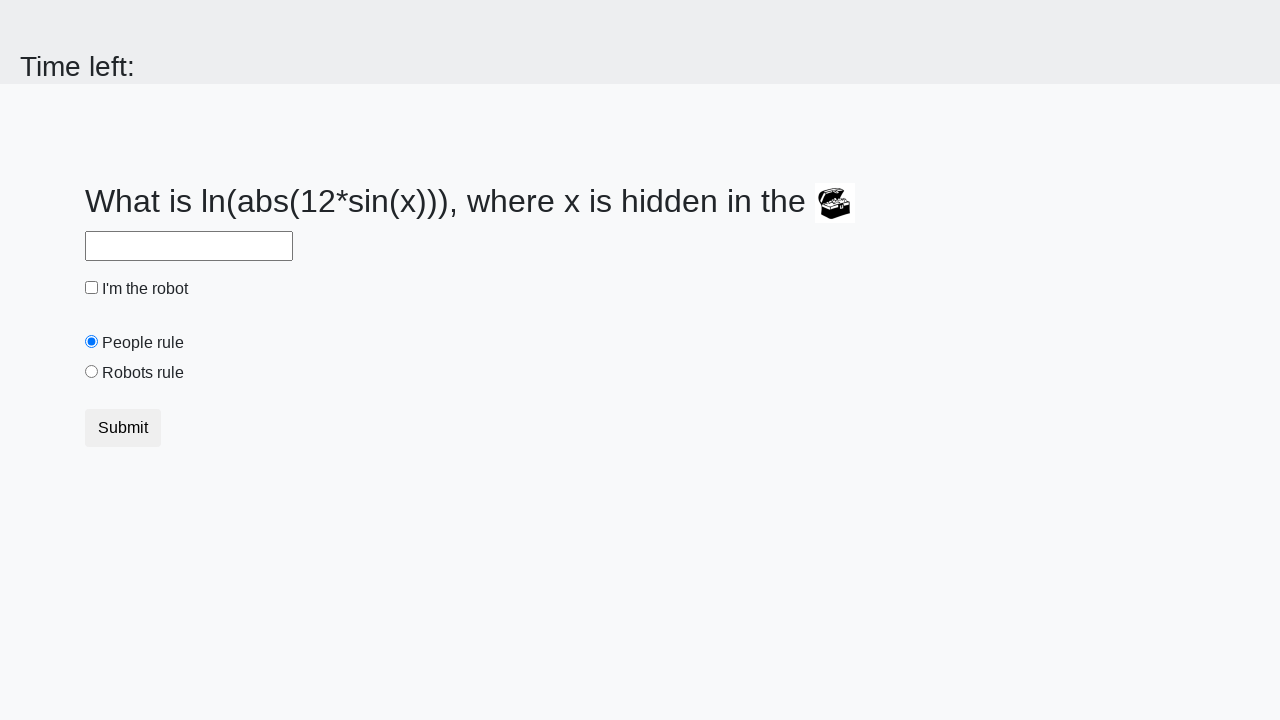

Waited 2 seconds for result to display
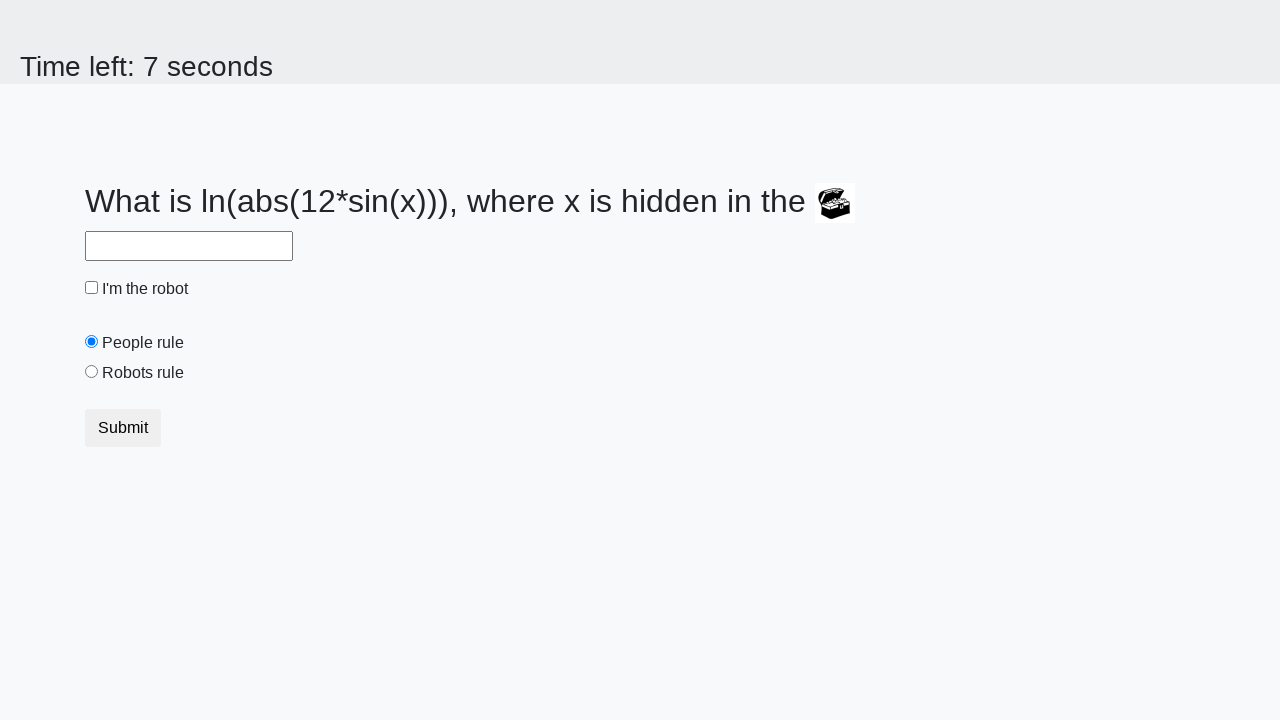

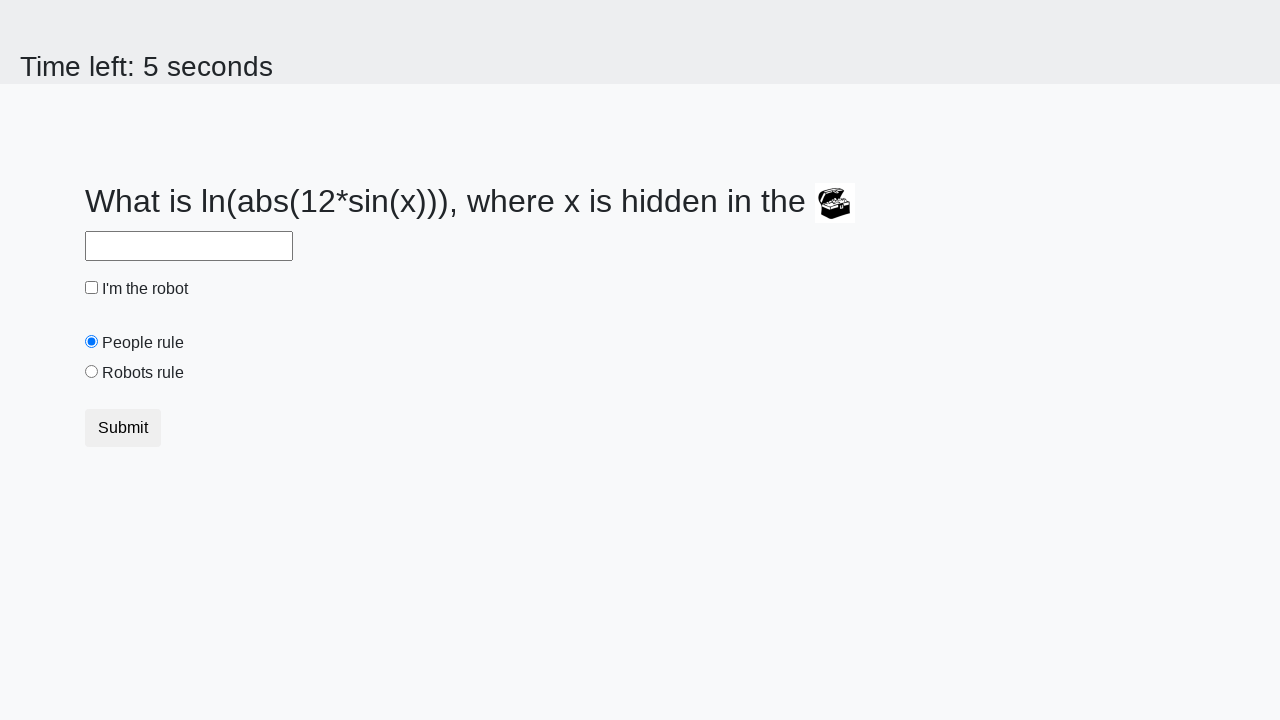